Tests the sign-up form by filling in all required fields and verifying account creation success message

Starting URL: https://www.sharelane.com/cgi-bin/register.py?page=1&zip_code=12345

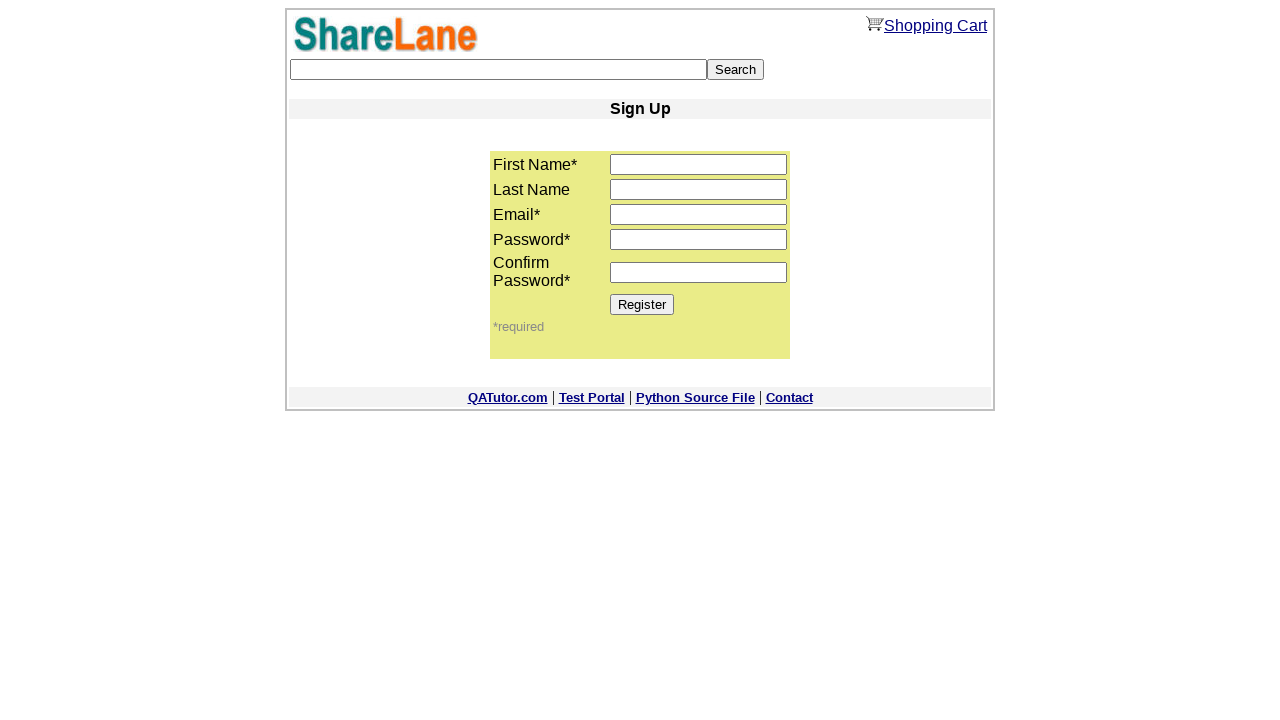

Filled first name field with 'Ivan' on input[name='first_name']
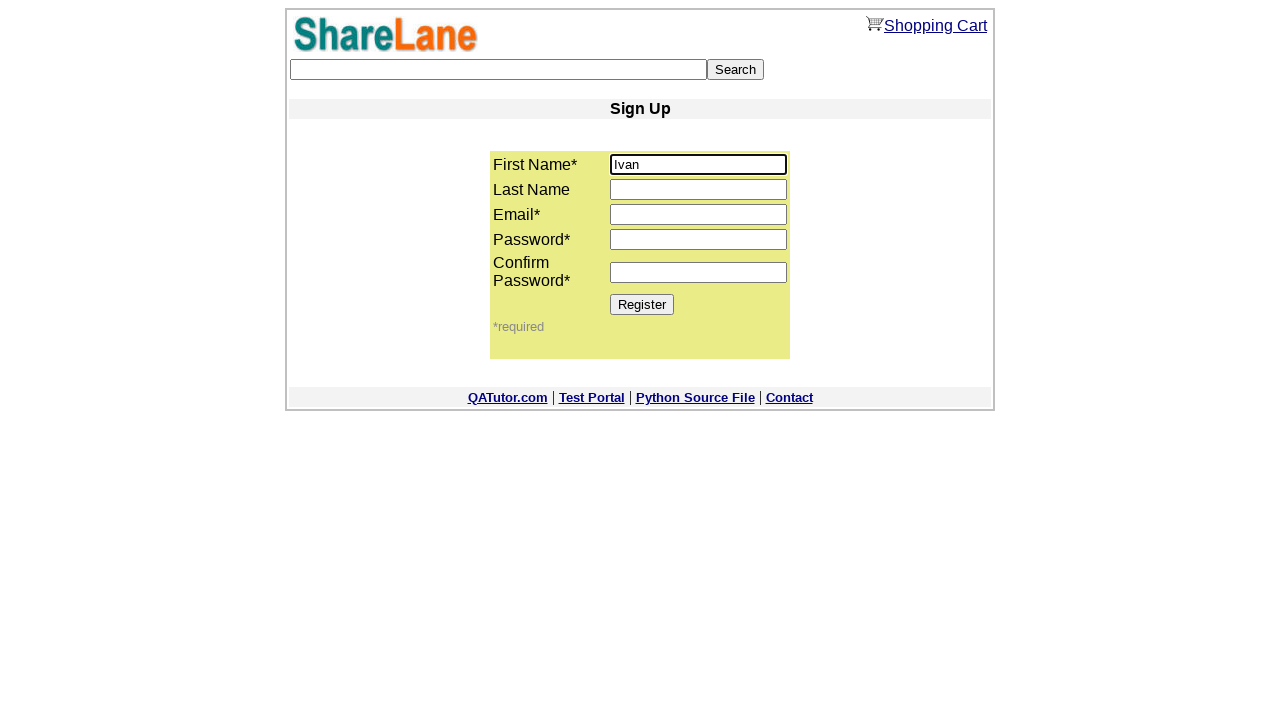

Filled last name field with 'Ivanov' on input[name='last_name']
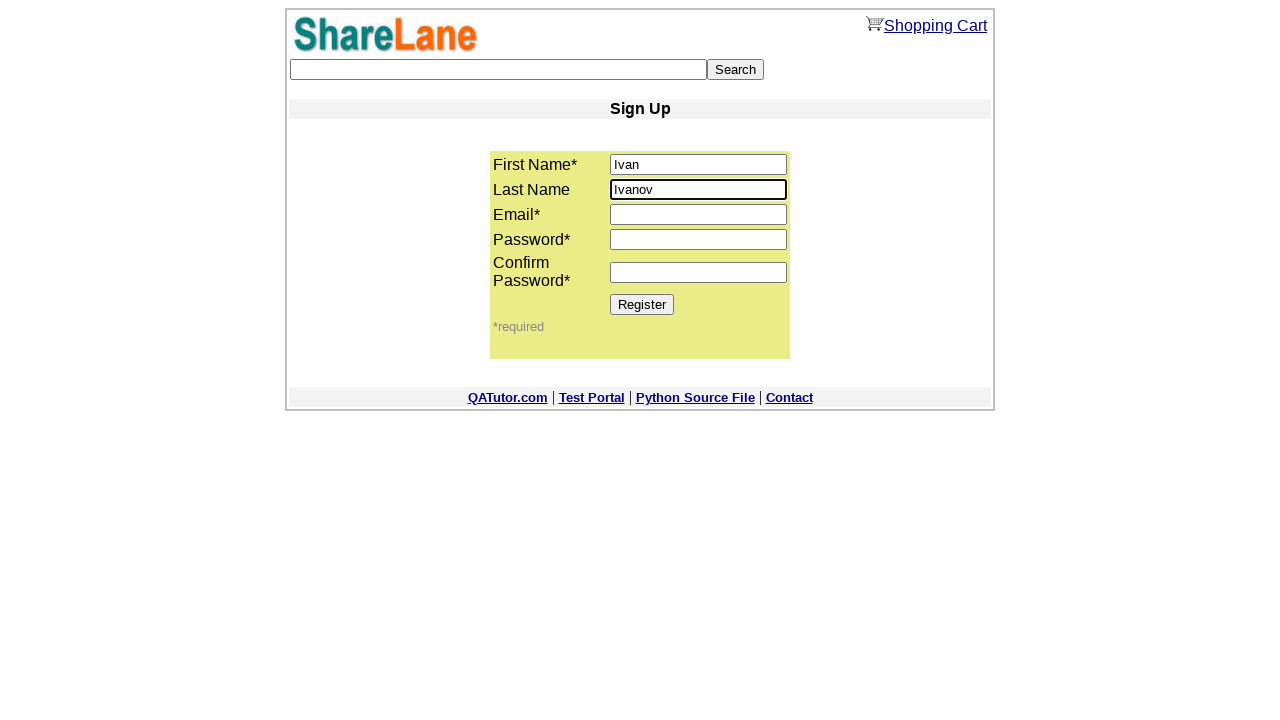

Filled email field with 'ivanov@123.sharelane.com' on input[name='email']
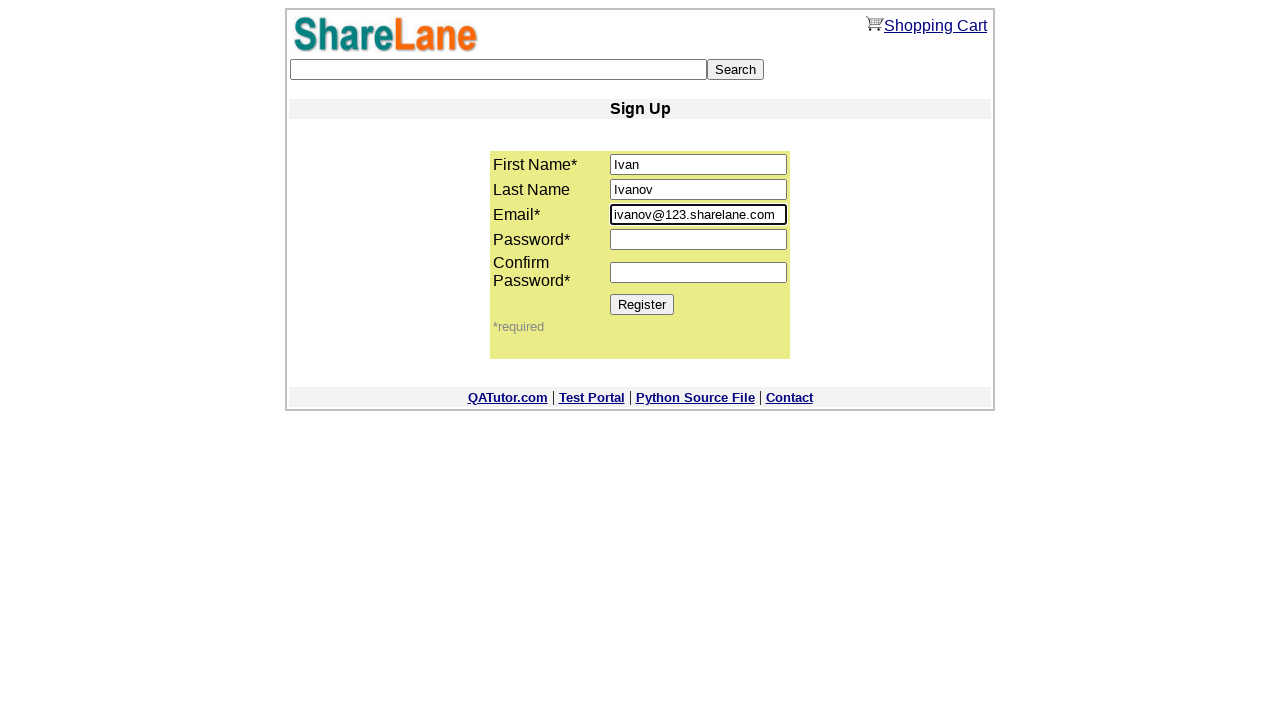

Filled password field with '1111' on input[name='password1']
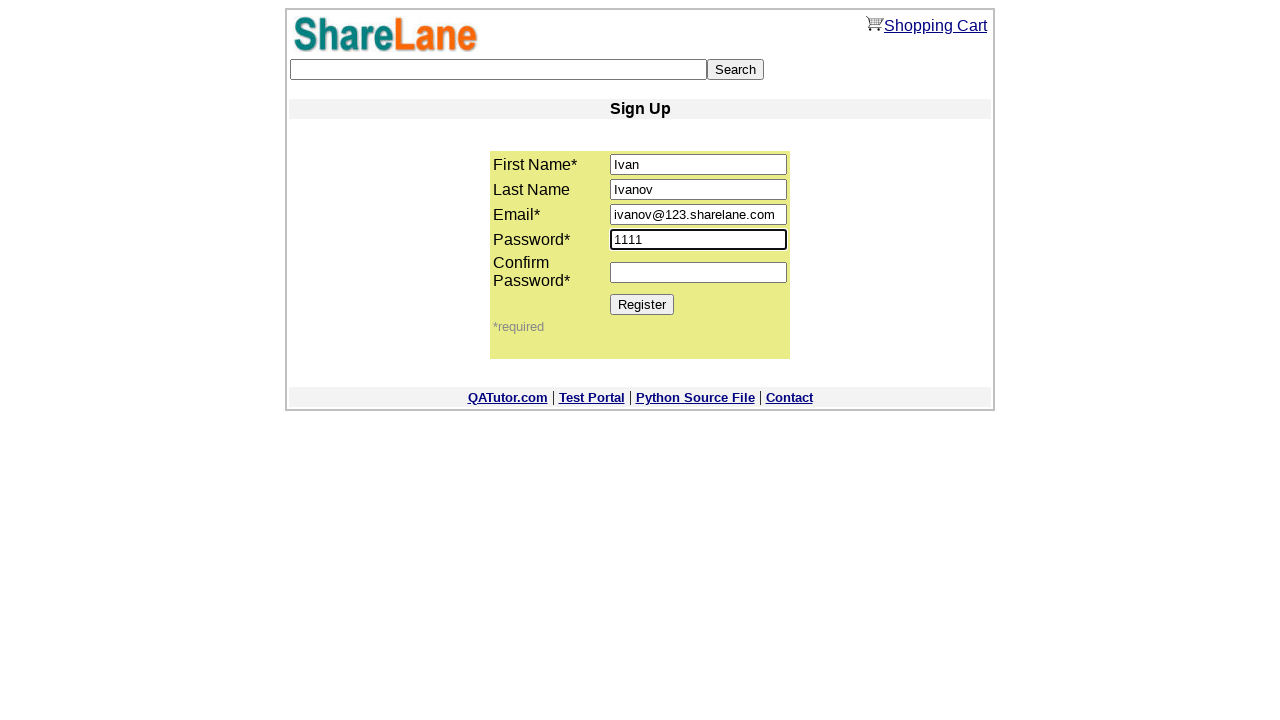

Filled confirm password field with '1111' on input[name='password2']
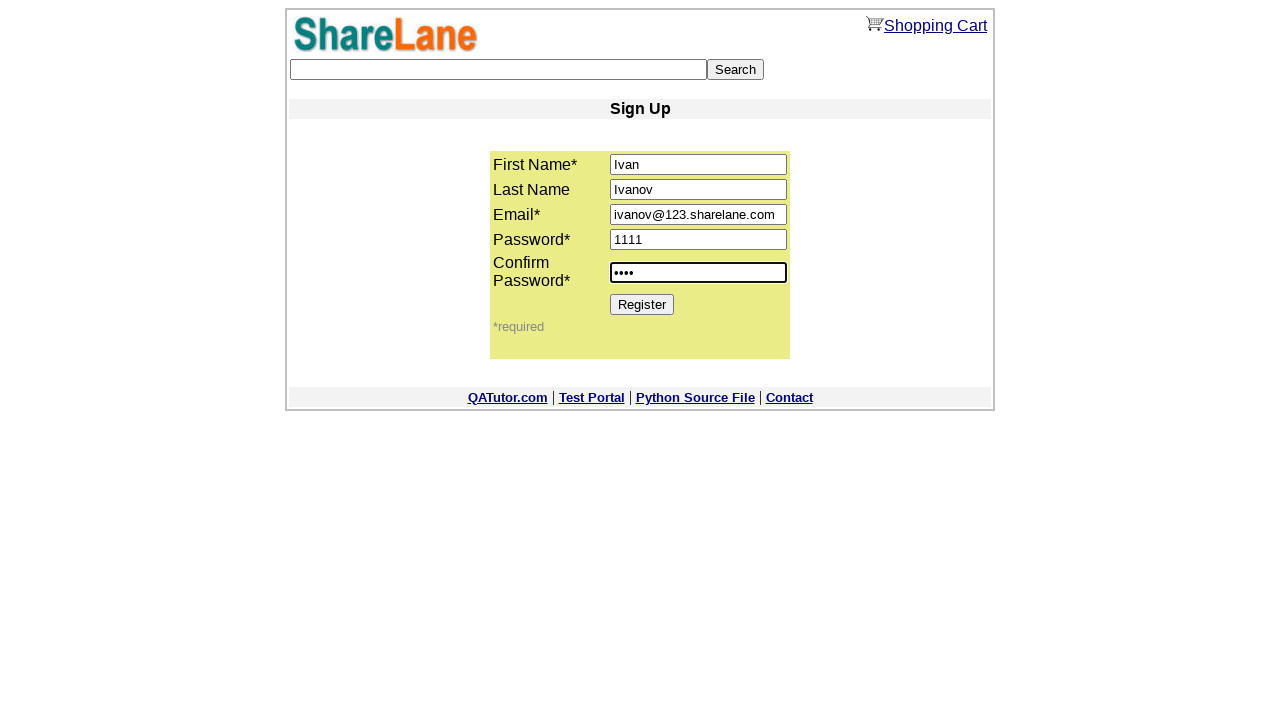

Clicked Register button to submit sign-up form at (642, 304) on input[value='Register']
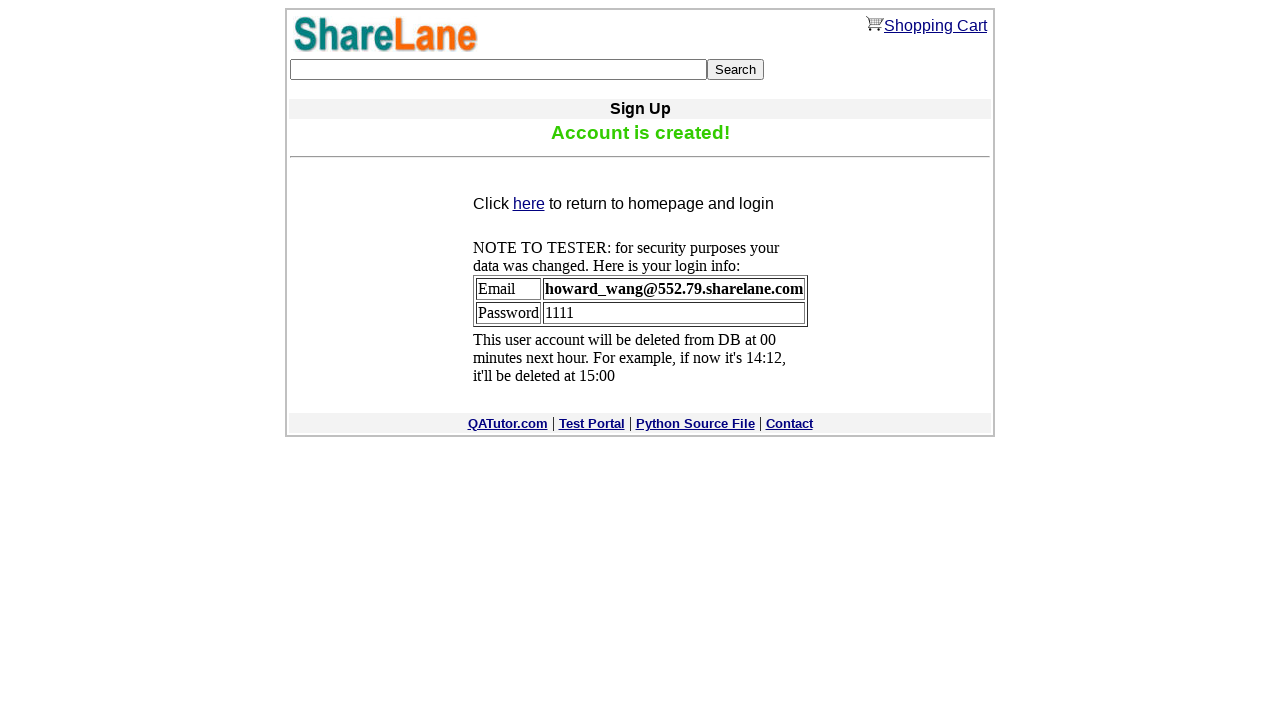

Verified 'Account is created!' success message appeared
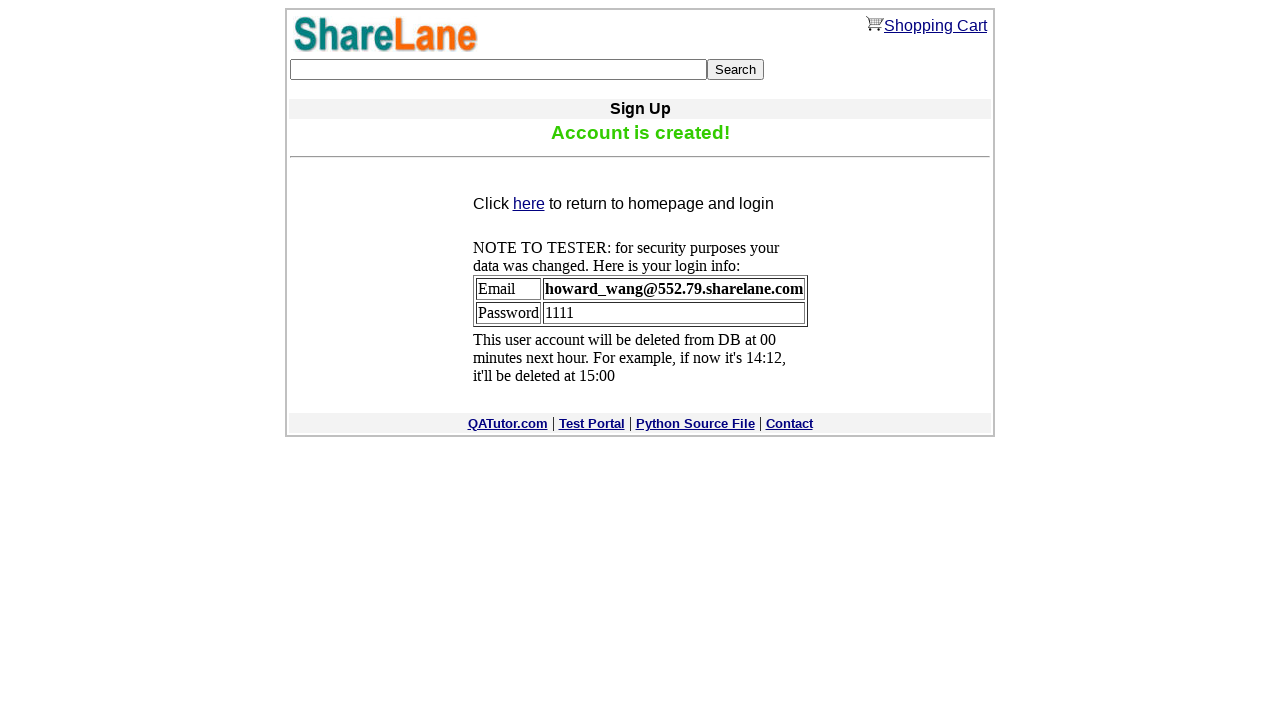

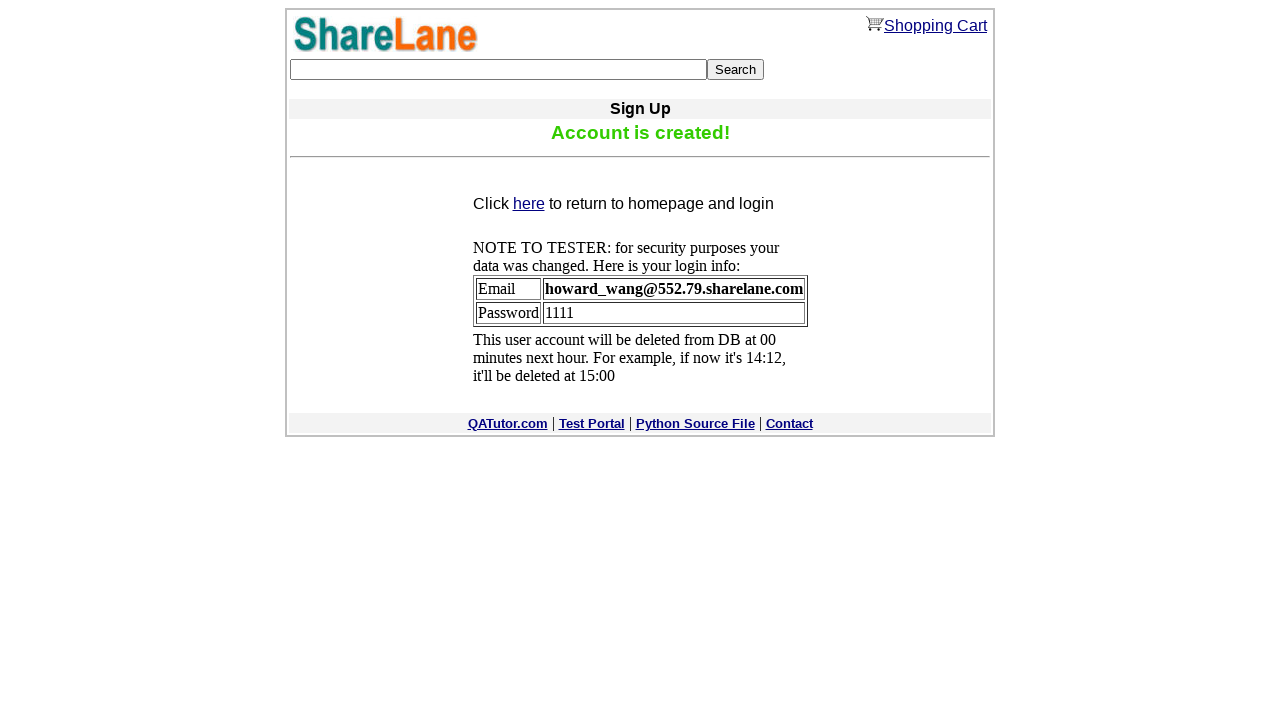